Tests accepting a JavaScript alert by clicking OK and verifying the result message

Starting URL: https://testcenter.techproeducation.com/index.php?page=javascript-alerts

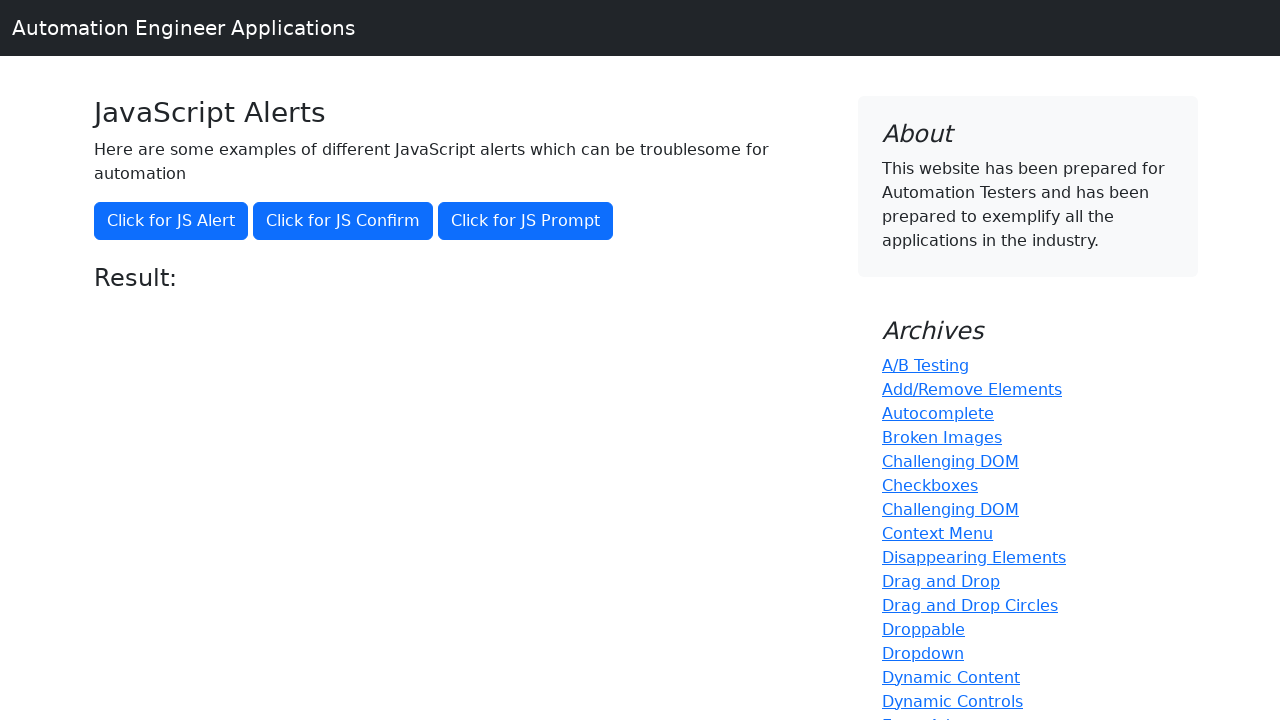

Clicked the first alert button at (171, 221) on xpath=//button[@onclick='jsAlert()']
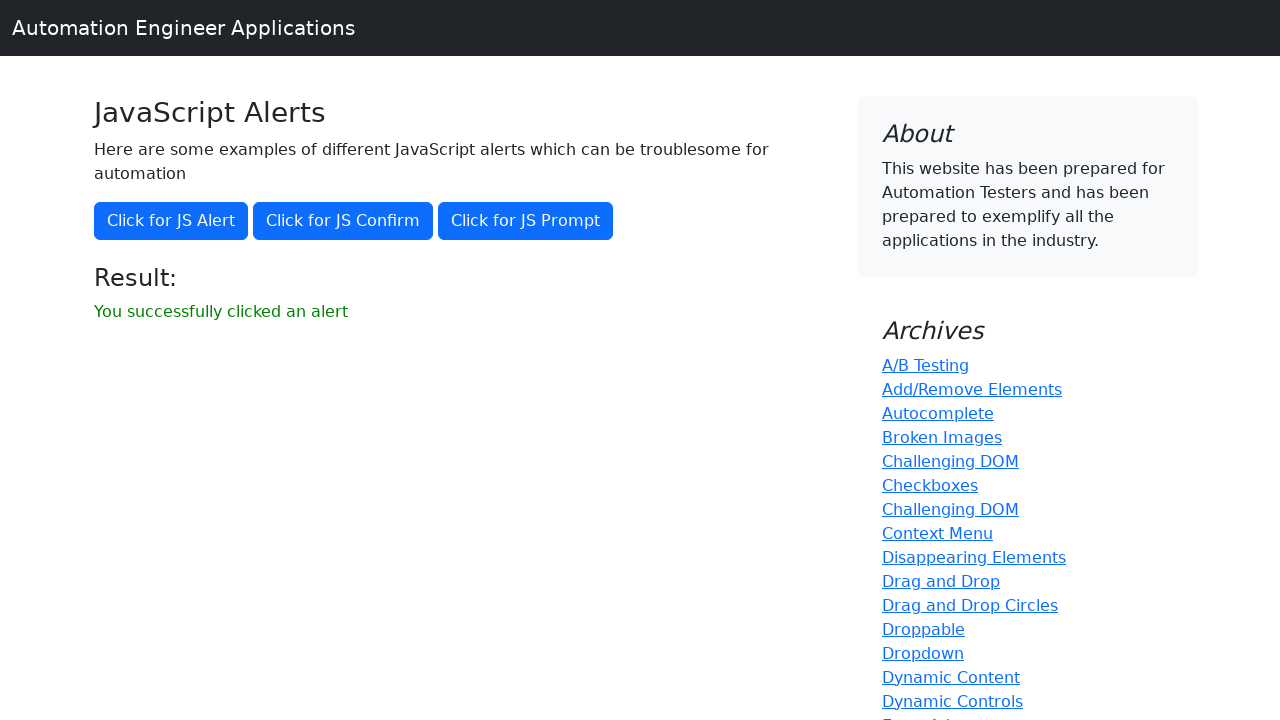

Set up dialog handler to accept alert with message 'I am a JS Alert'
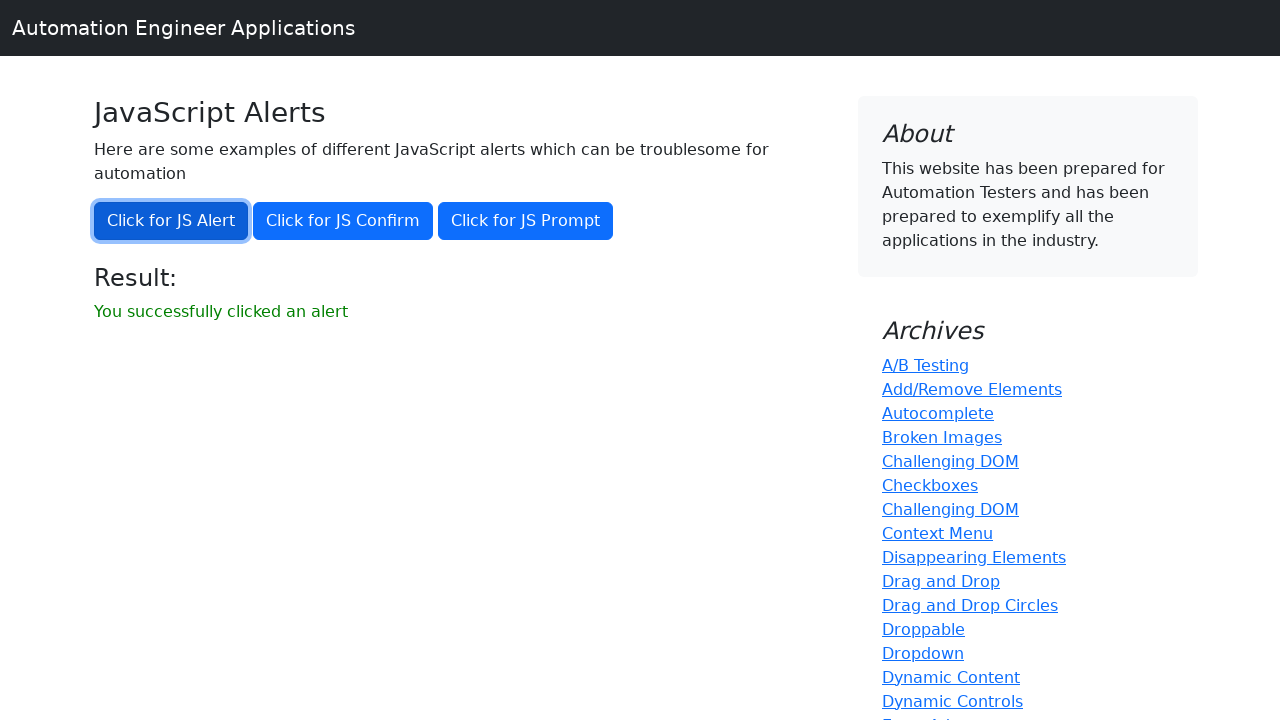

Clicked the alert button to trigger the JavaScript alert at (171, 221) on xpath=//button[@onclick='jsAlert()']
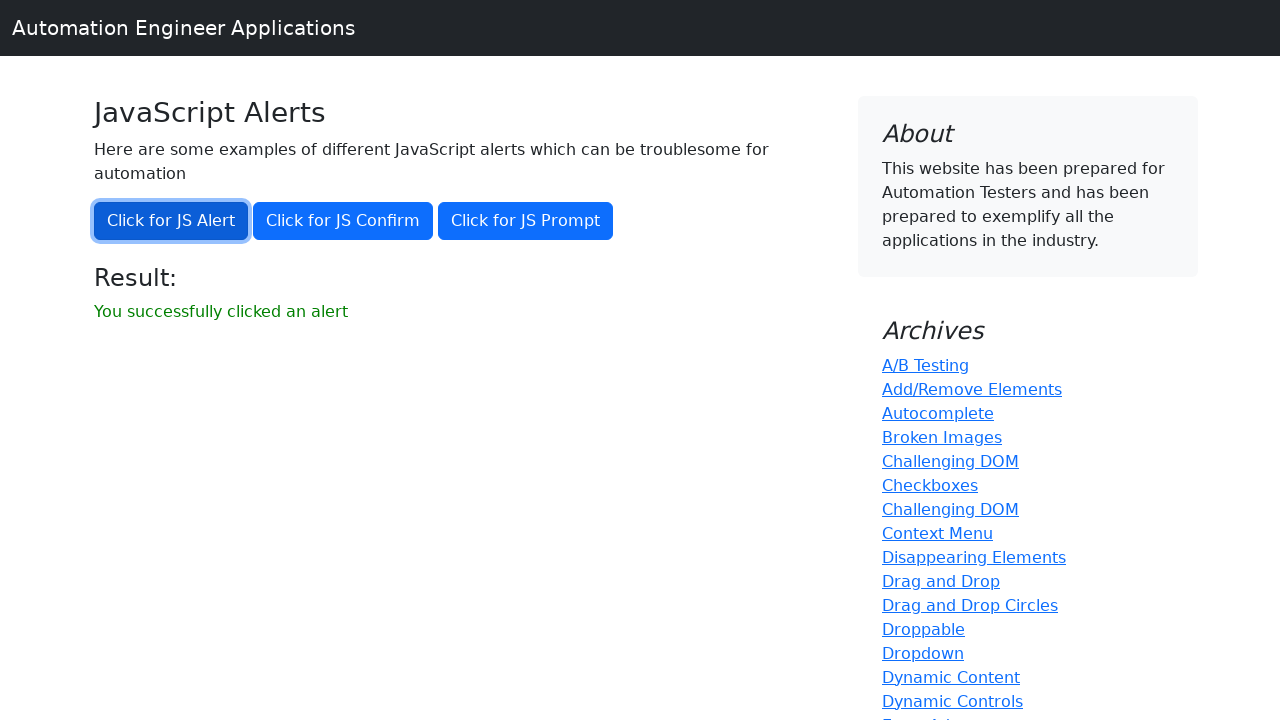

Verified the success message 'You successfully clicked an alert' appeared
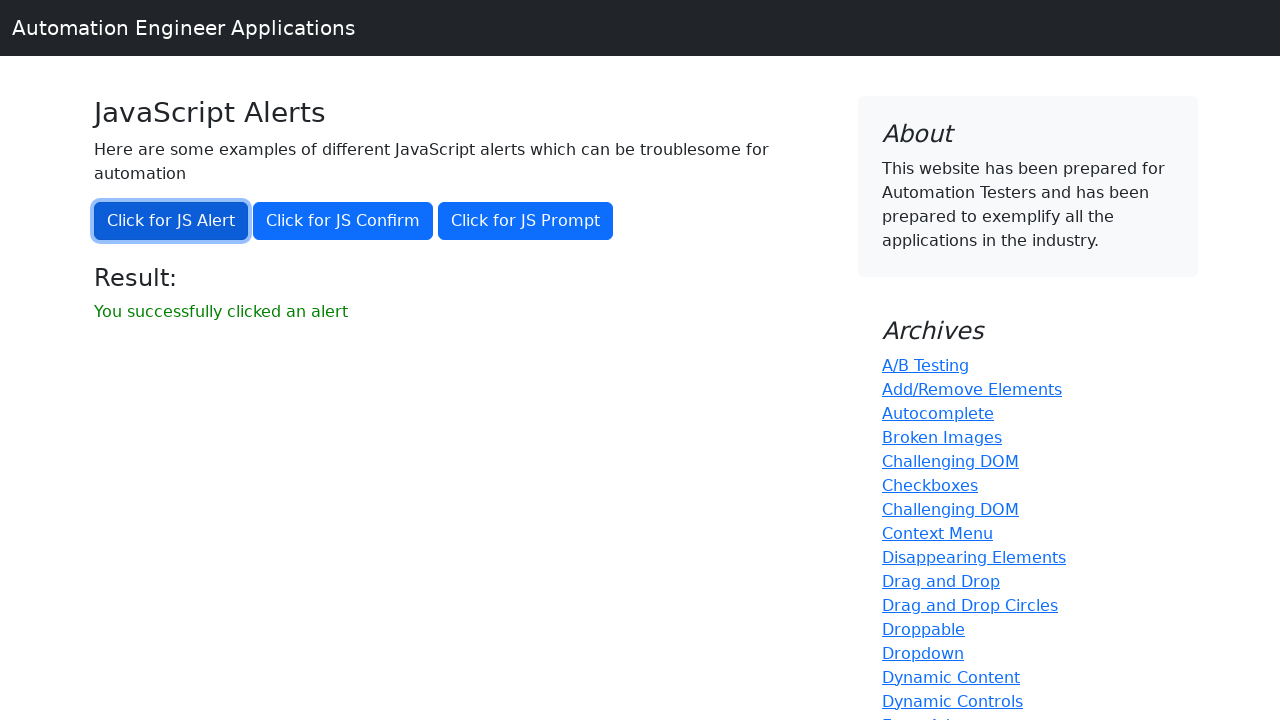

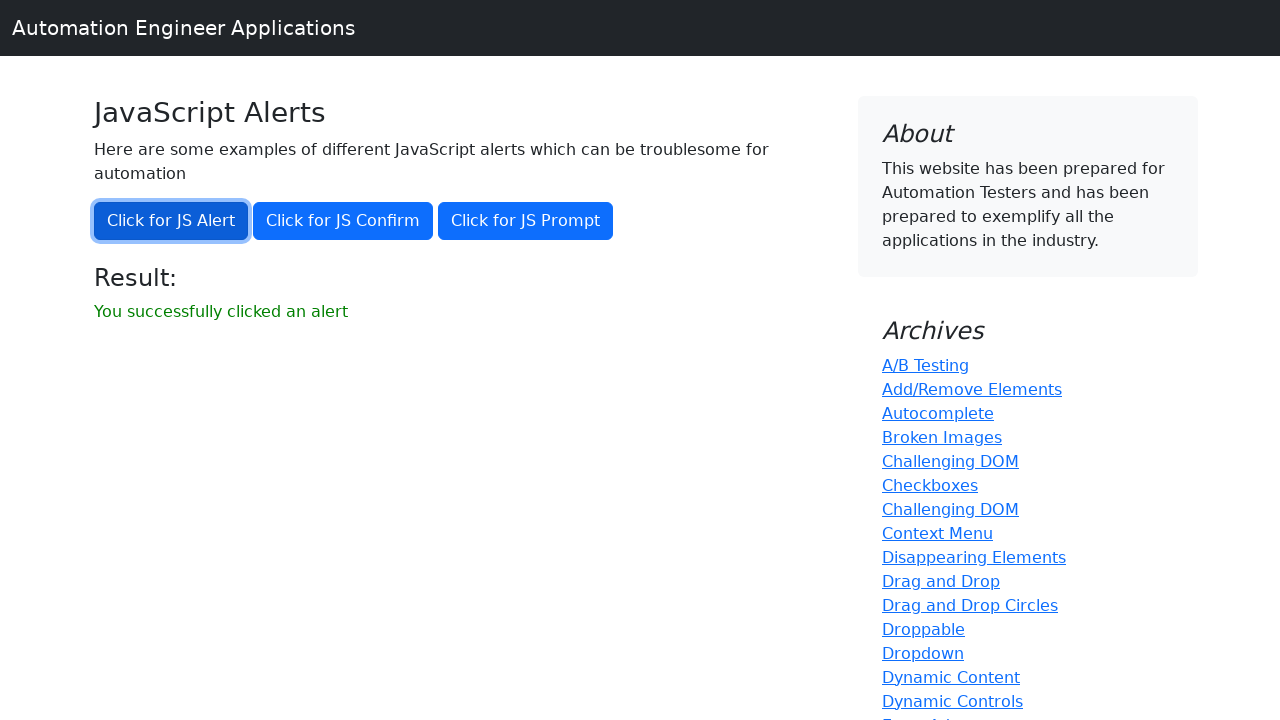